Searches for bags on AJIO website, applies filters for Men's fashion bags, and retrieves the count of items along with brand and product names

Starting URL: https://www.ajio.com/

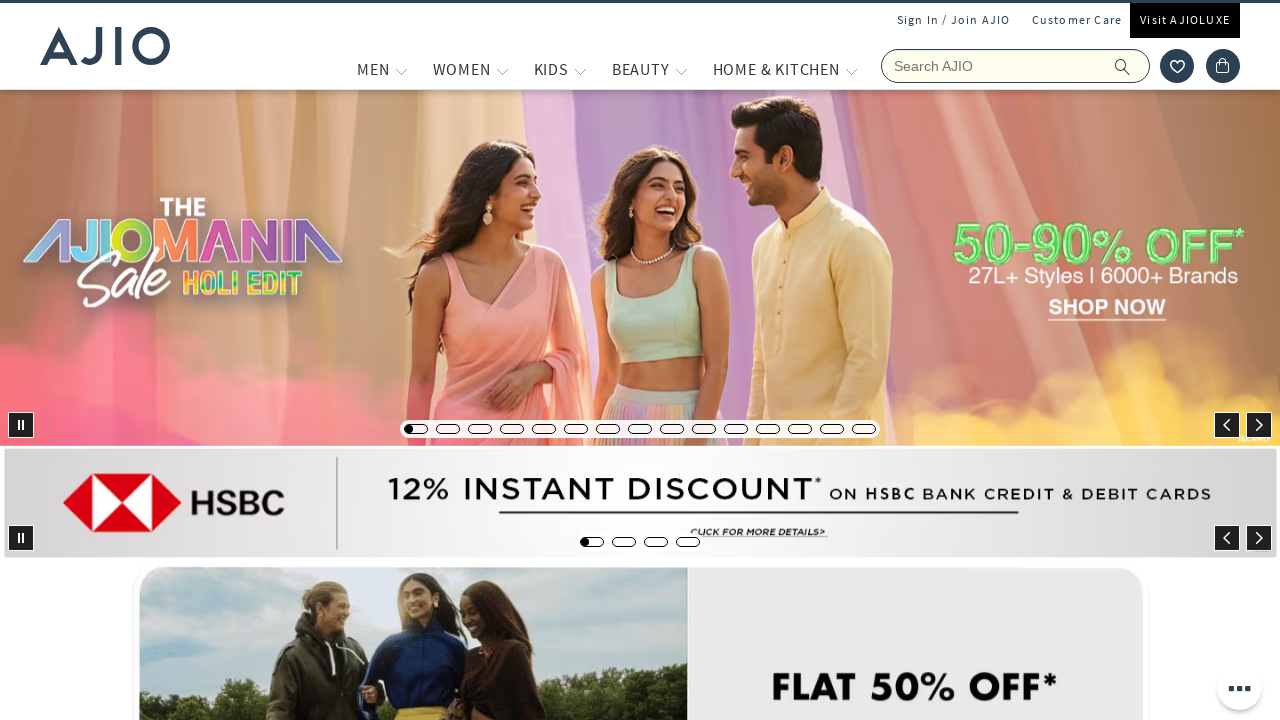

Filled search field with 'bags' on input[name='searchVal']
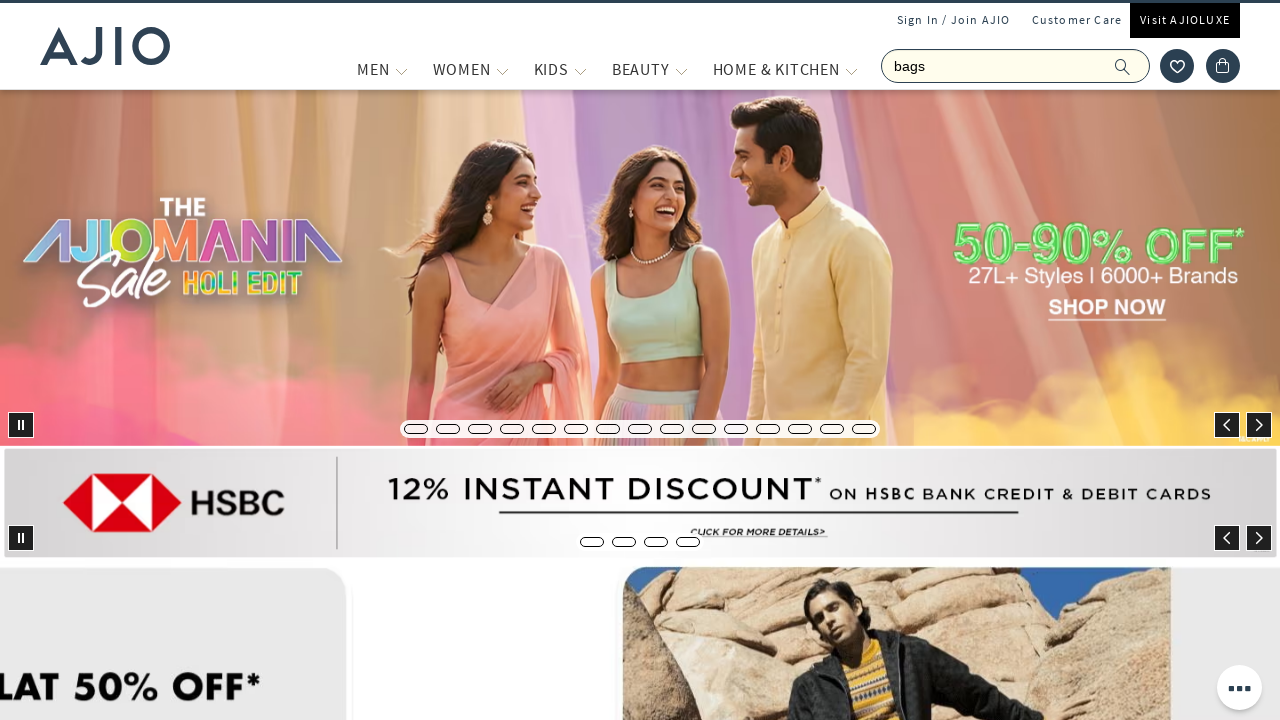

Pressed Enter to search for bags on input[name='searchVal']
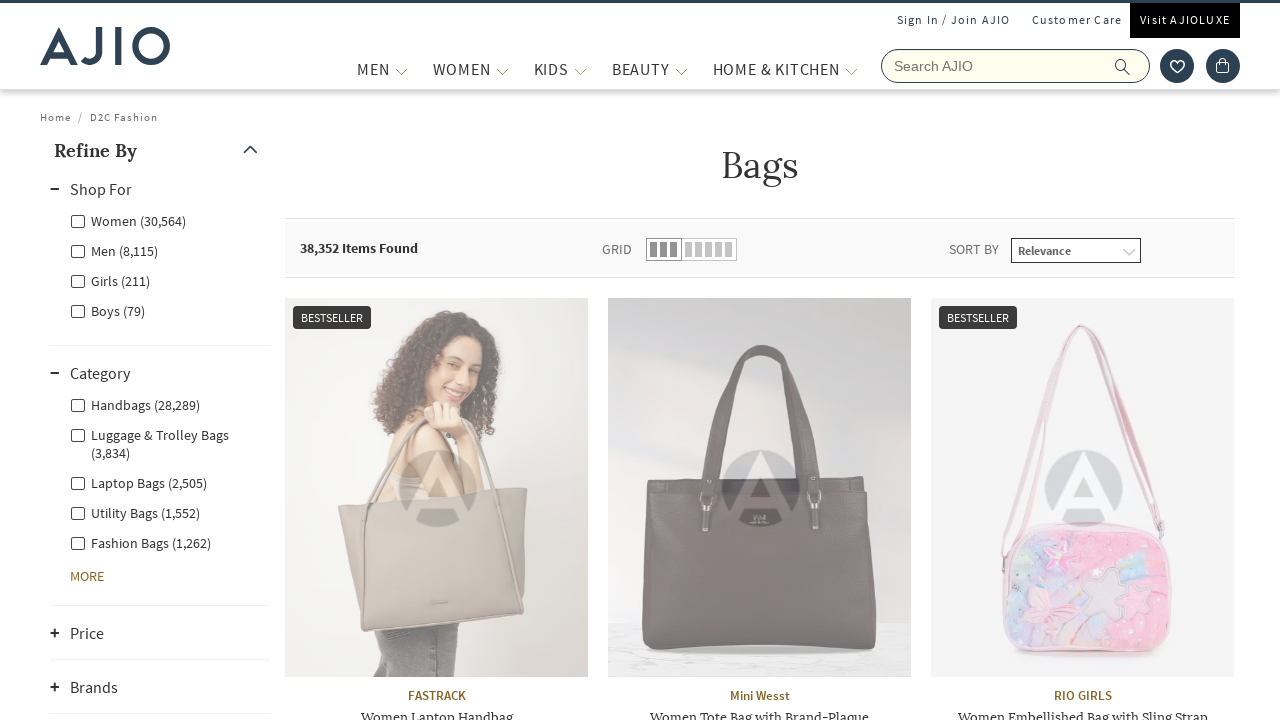

Men filter became visible in search results
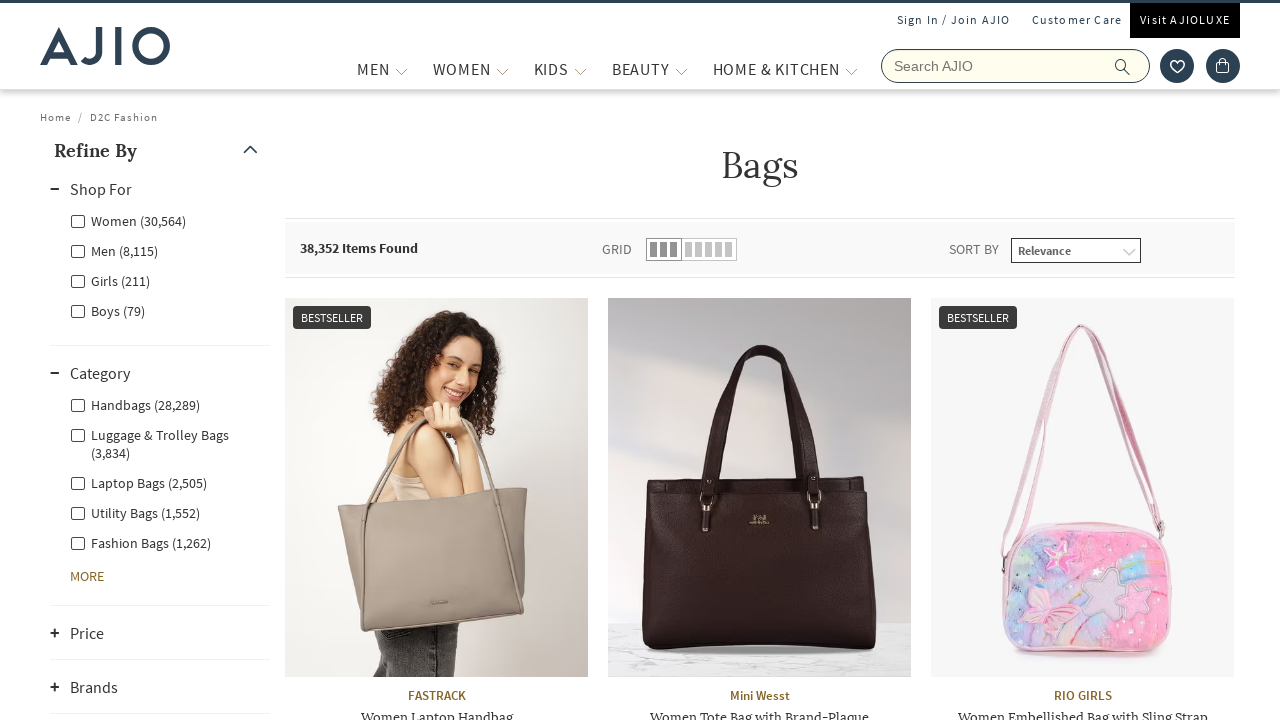

Clicked Men filter at (114, 250) on xpath=//input[@id='Men']/following-sibling::label
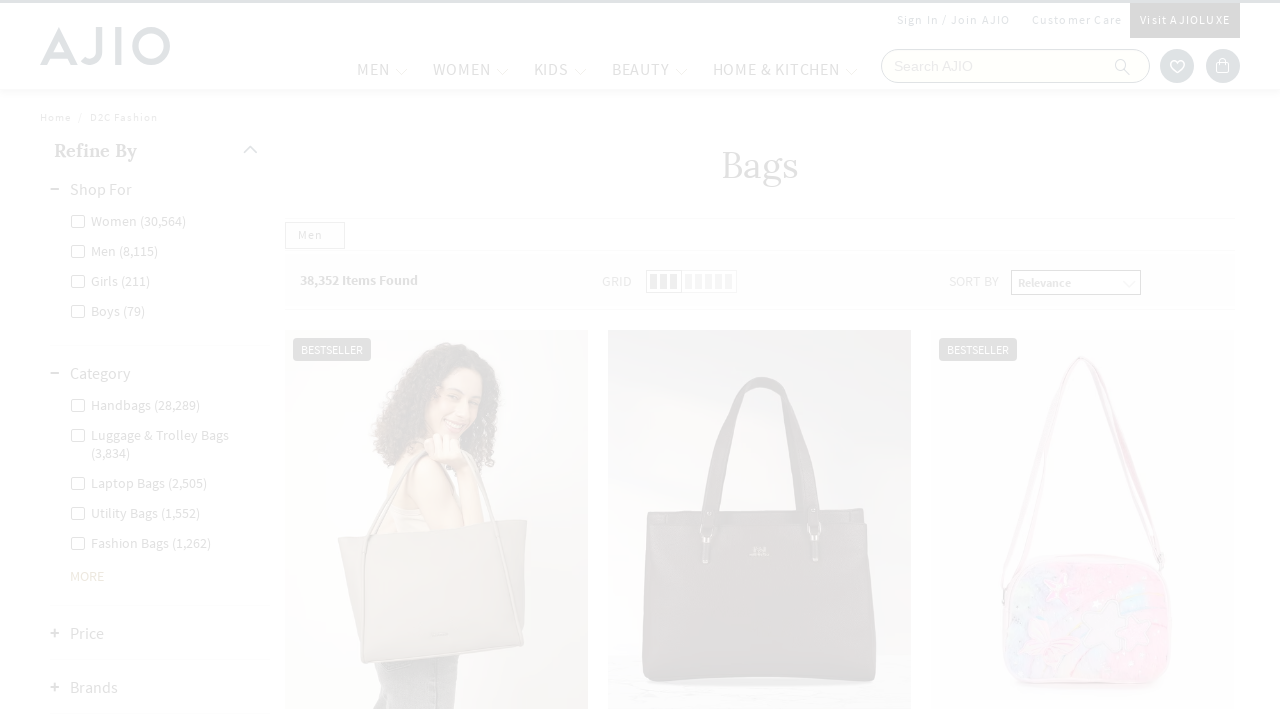

Waited 1 second for Men filter to be applied
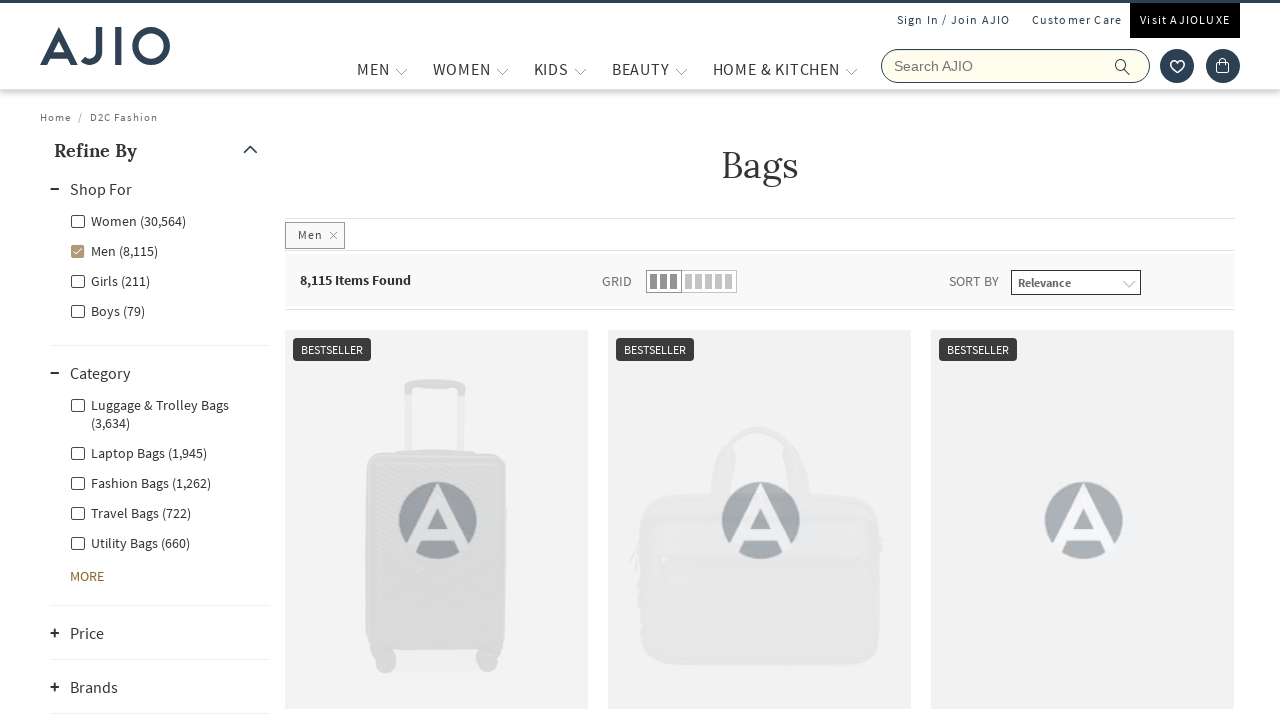

Clicked Men - Fashion Bags filter at (140, 482) on xpath=//input[@id='Men - Fashion Bags']/following-sibling::label
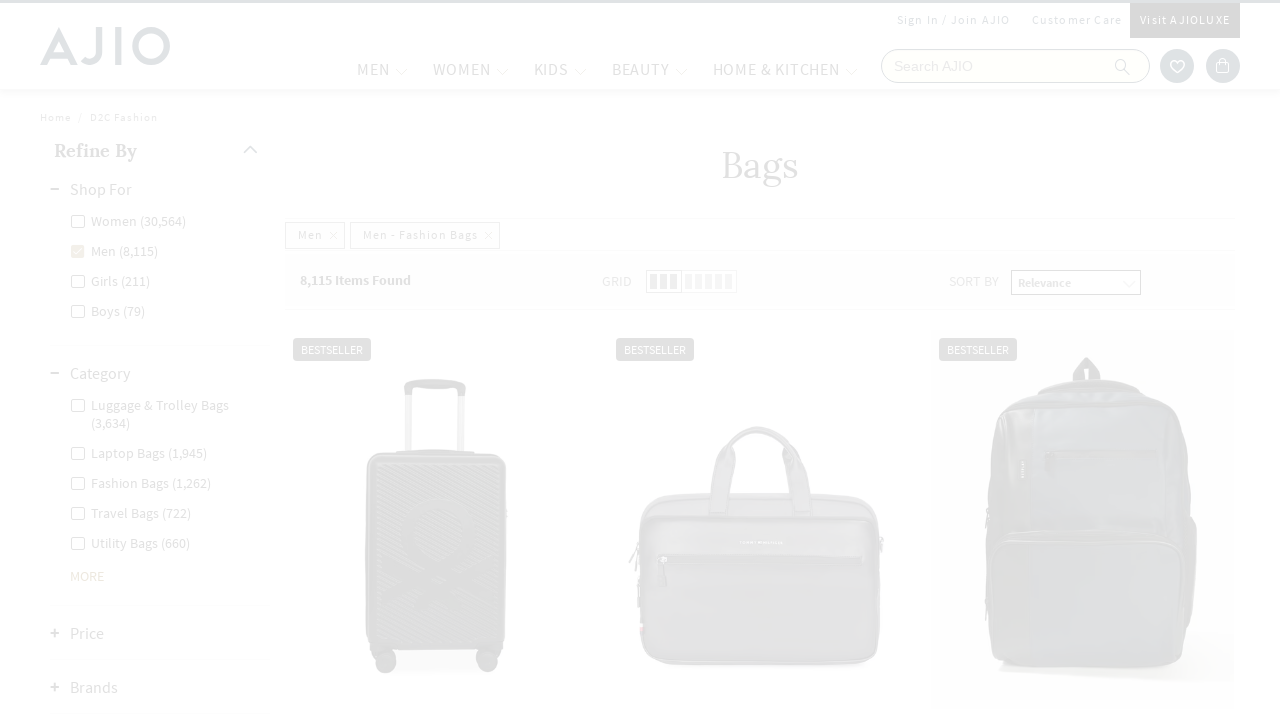

Item count display became visible after Fashion Bags filter applied
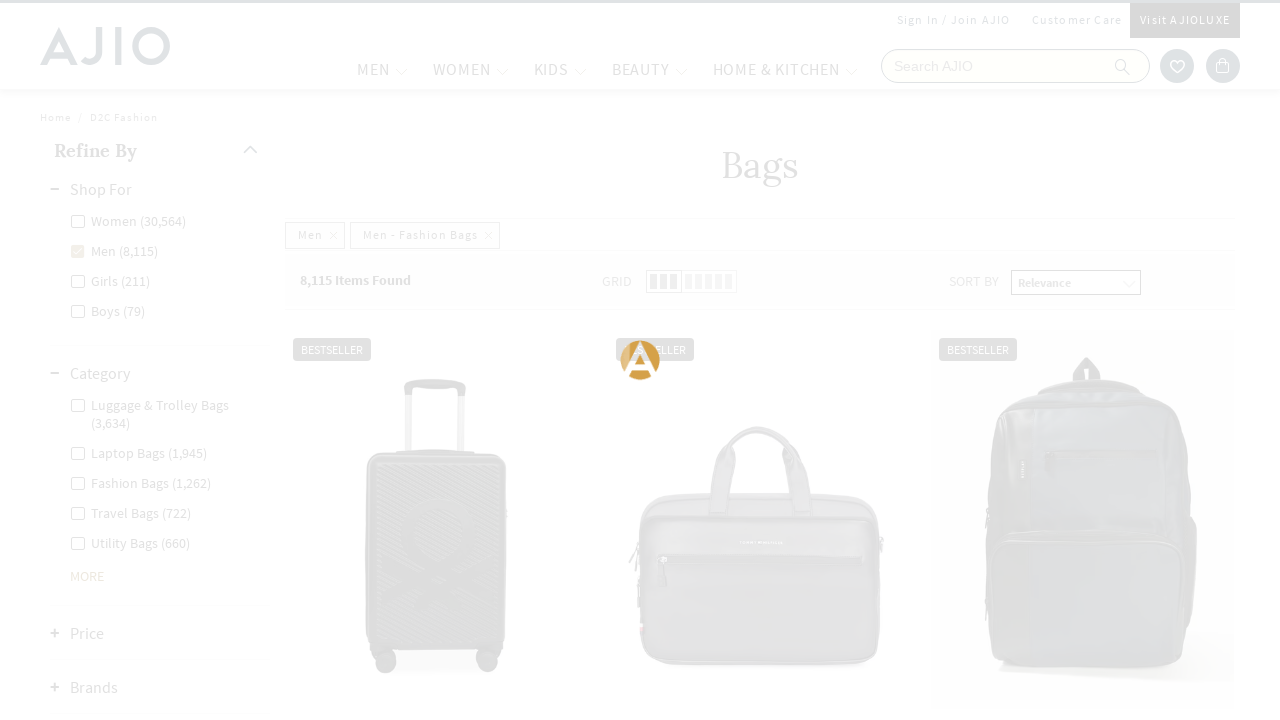

Retrieved total number of items displayed: 8,115 Items Found
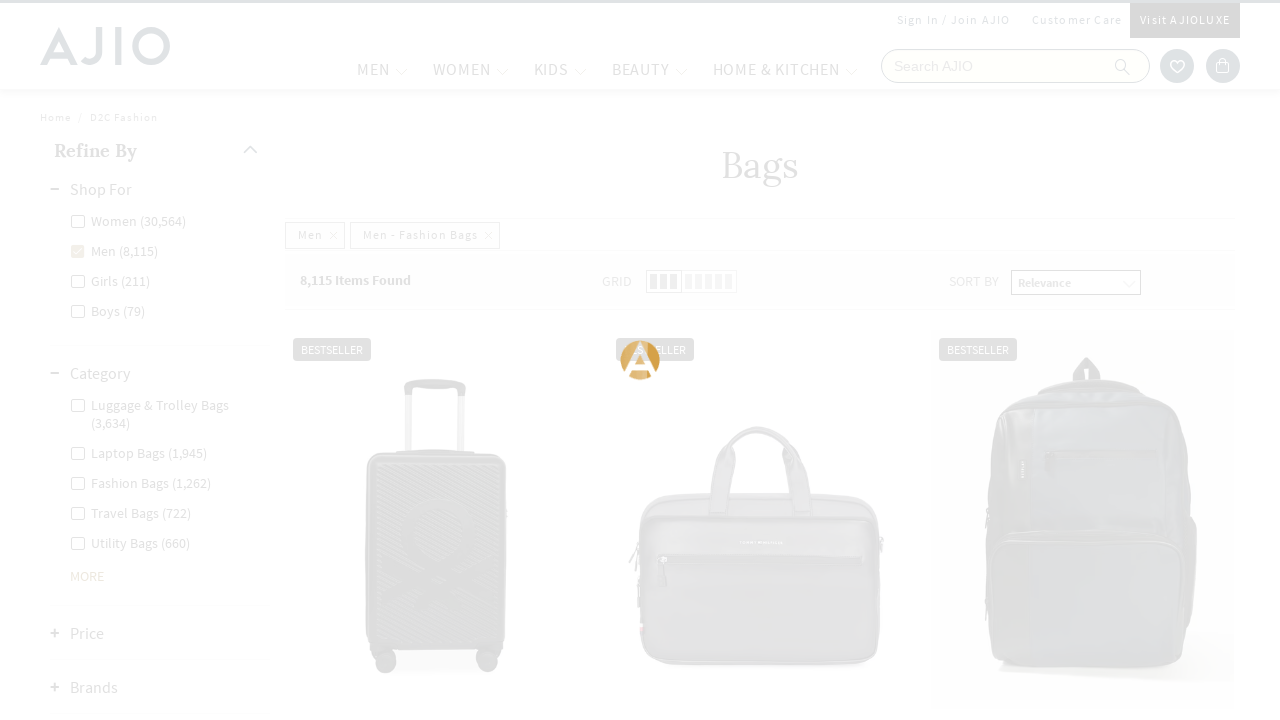

Retrieved 45 brand elements
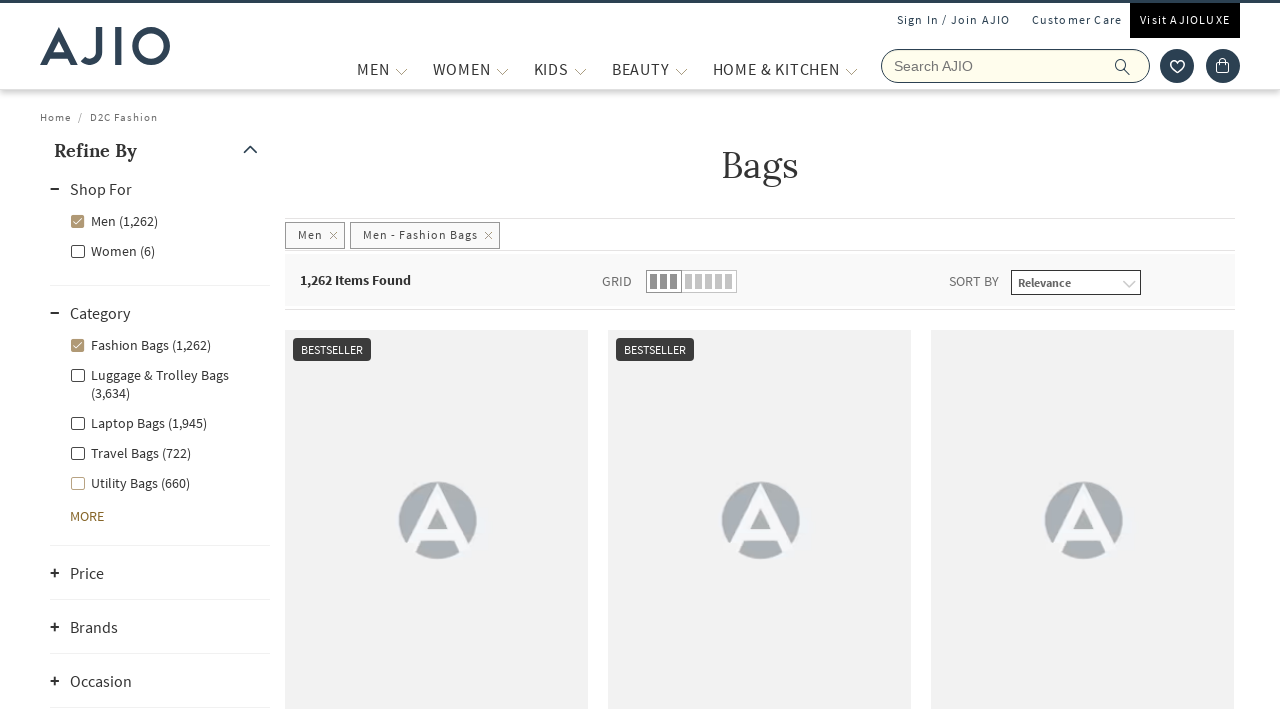

Retrieved 45 product name elements
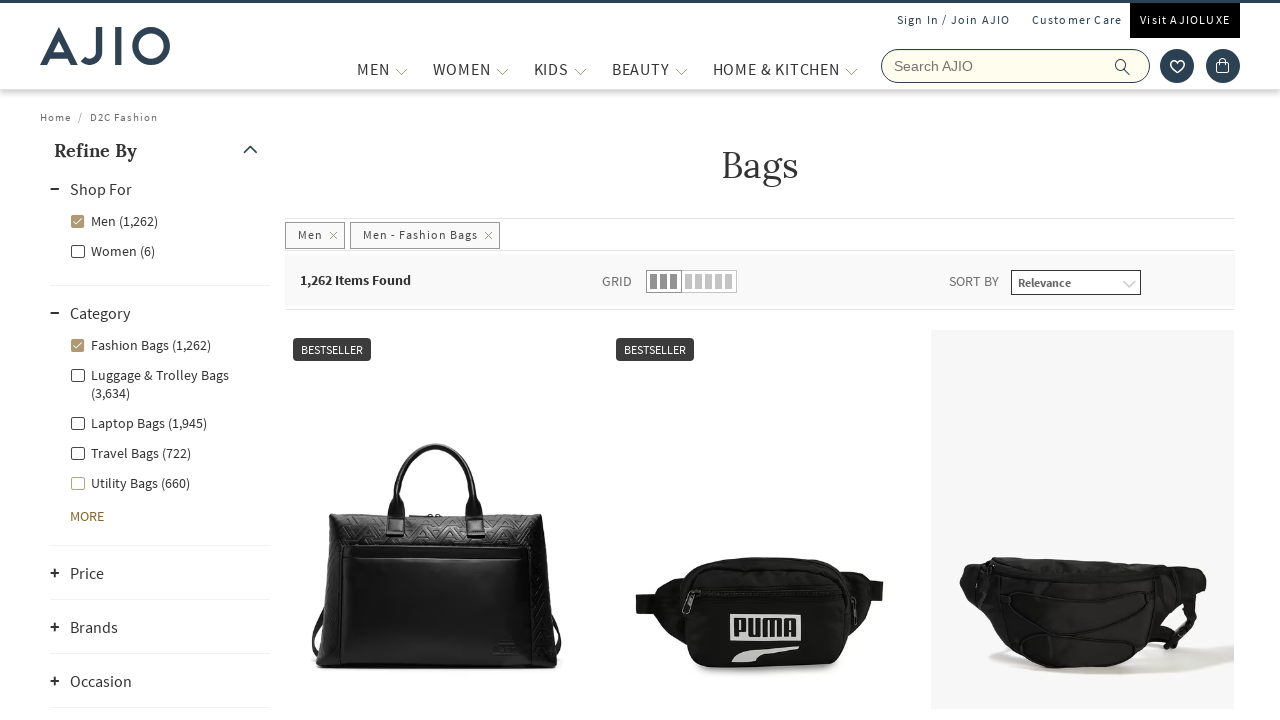

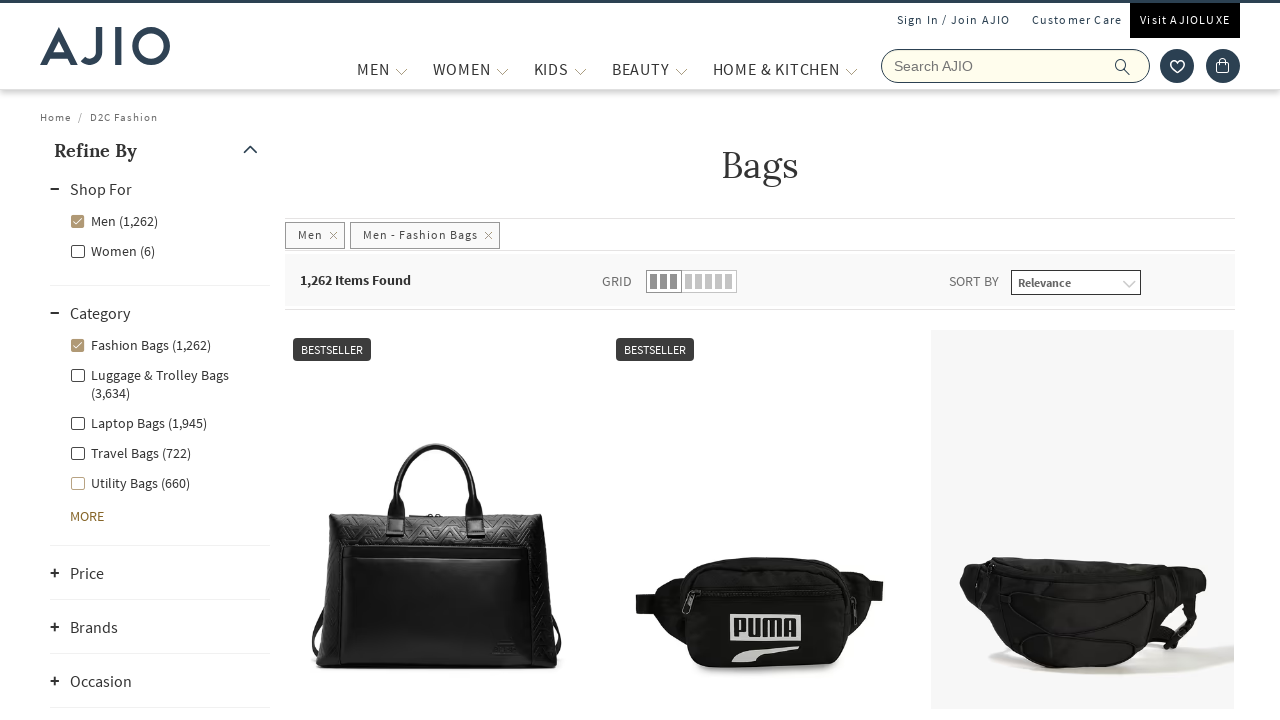